Tests keyboard key press functionality by sending a TAB key using the keyboard action API without targeting a specific element, and verifying the displayed result.

Starting URL: http://the-internet.herokuapp.com/key_presses

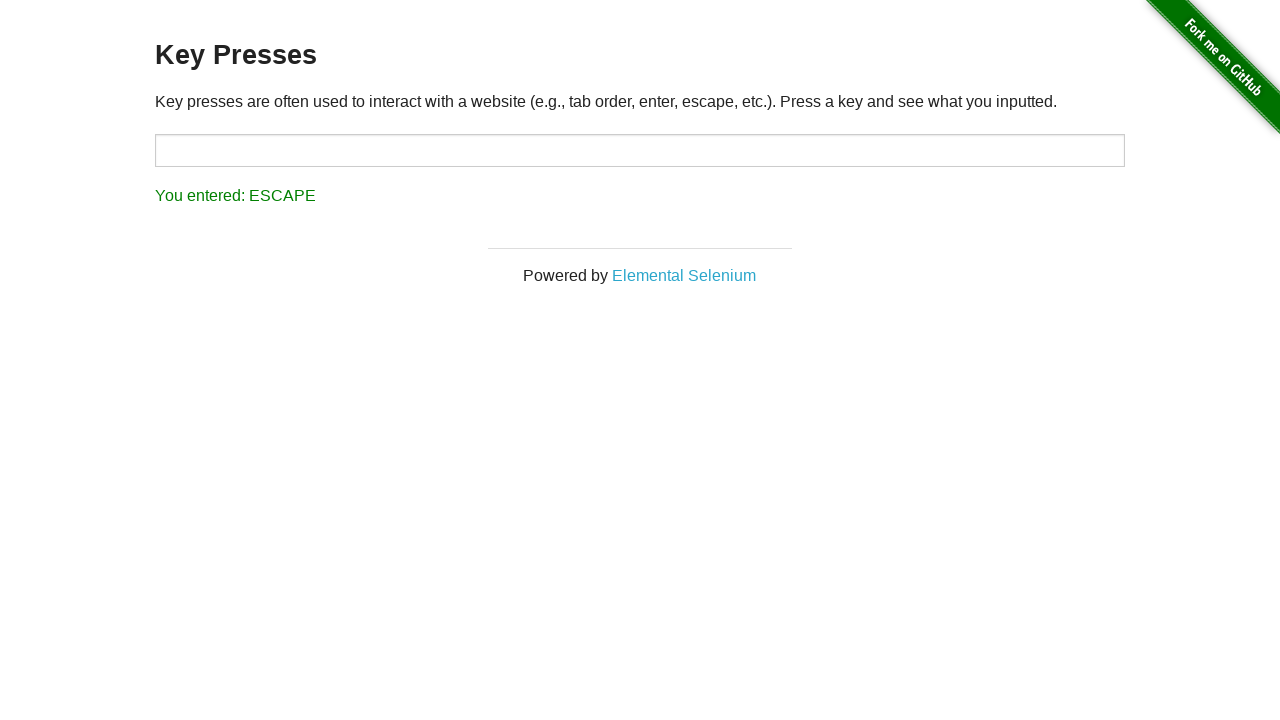

Pressed TAB key using keyboard action API
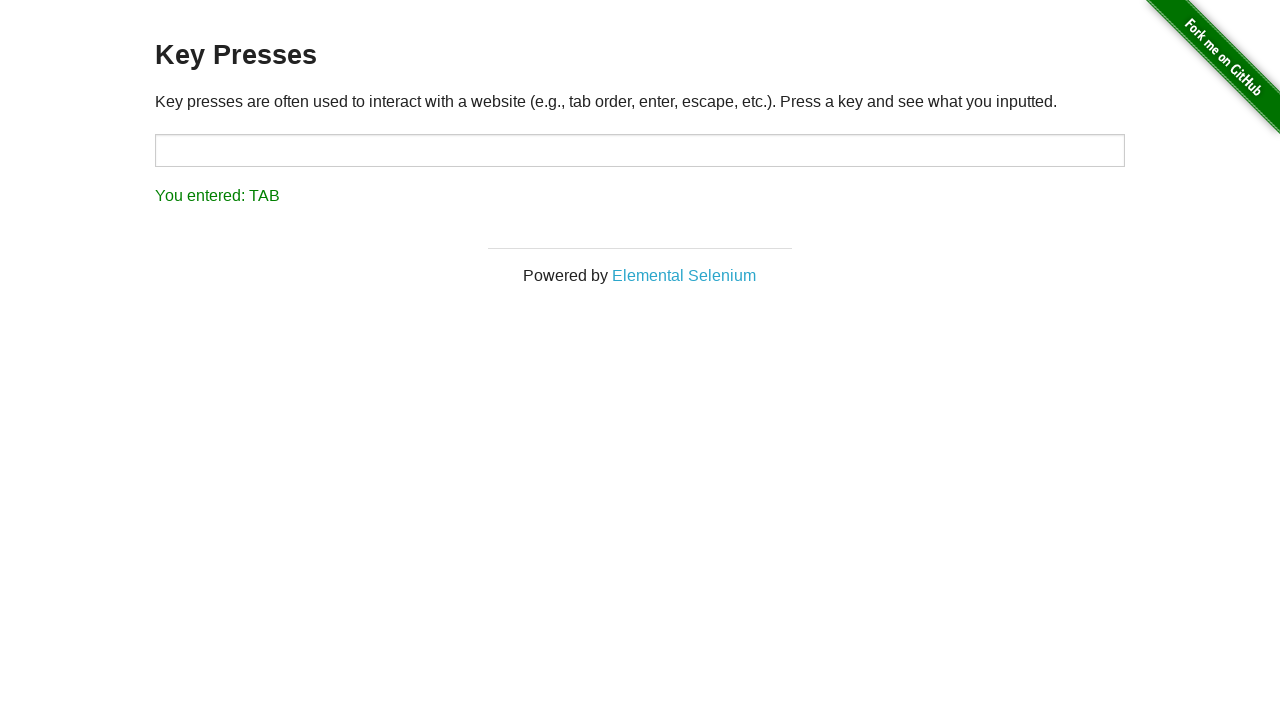

Waited for result element to appear
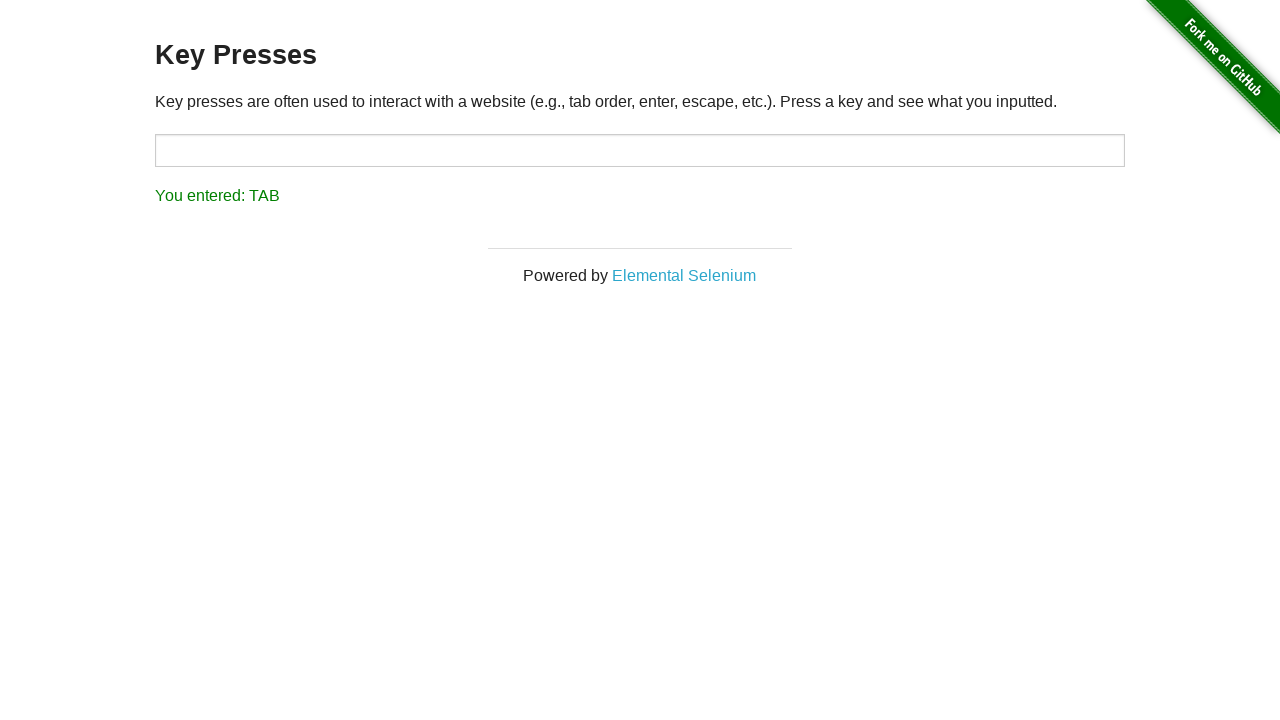

Retrieved result text content
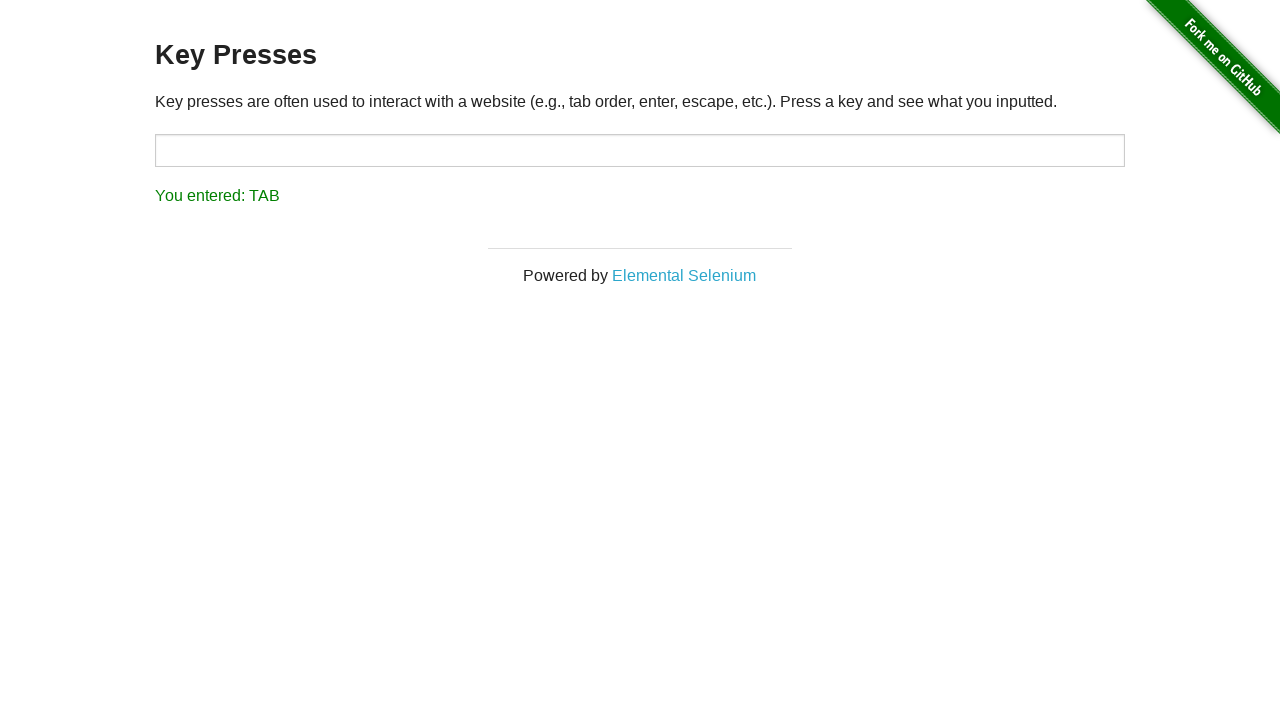

Verified result text shows 'You entered: TAB'
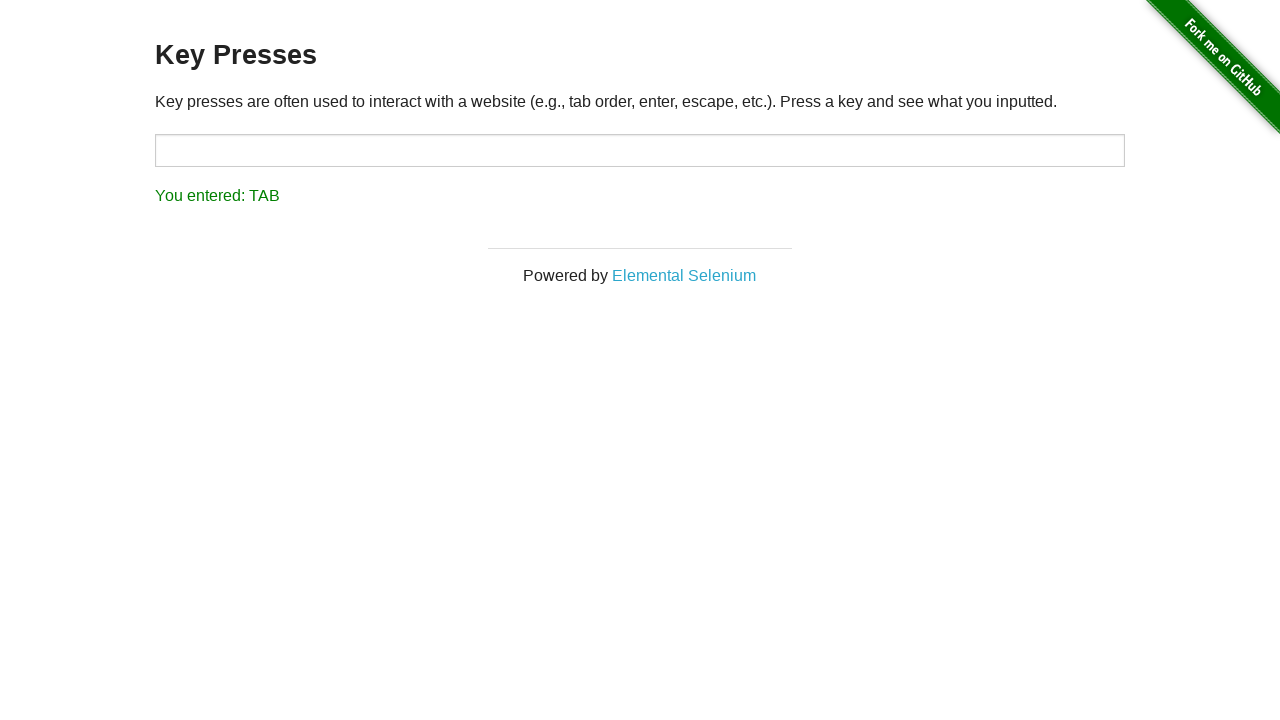

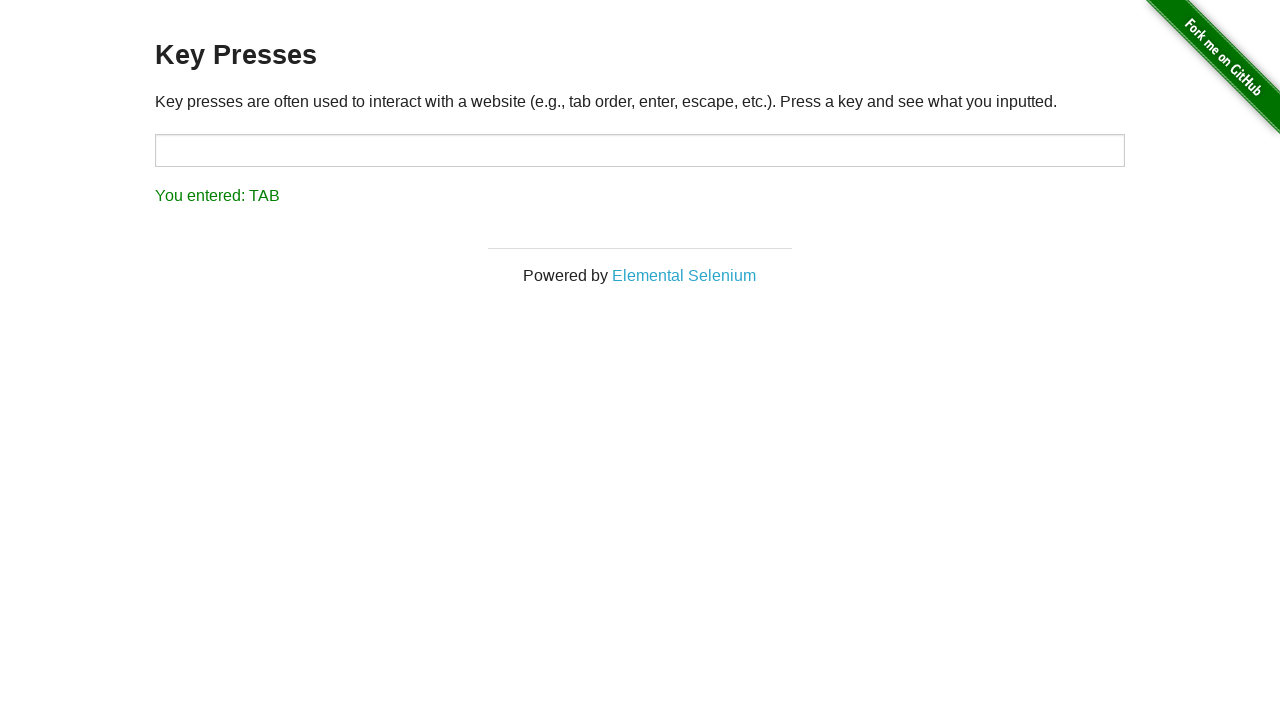